Tests navigation to the registration page by clicking the Register link on the Redmine homepage and verifying the registration page loads successfully

Starting URL: https://www.redmine.org/

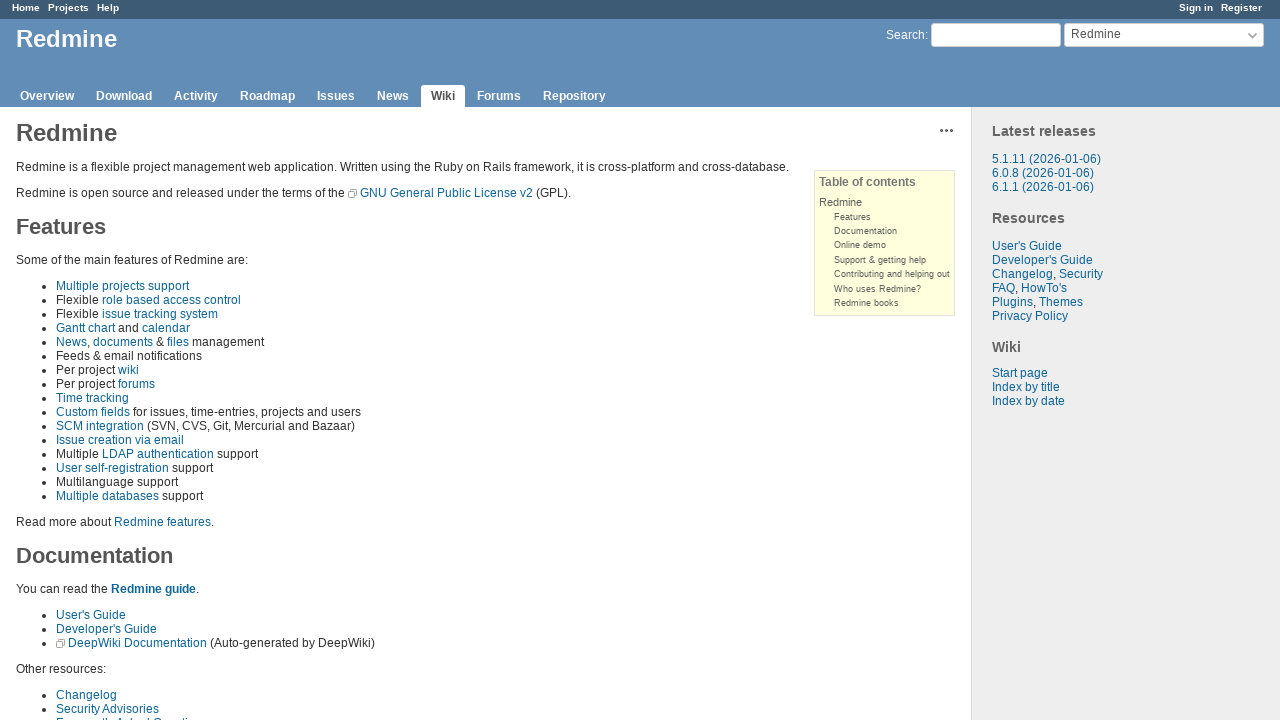

Navigated to Redmine homepage
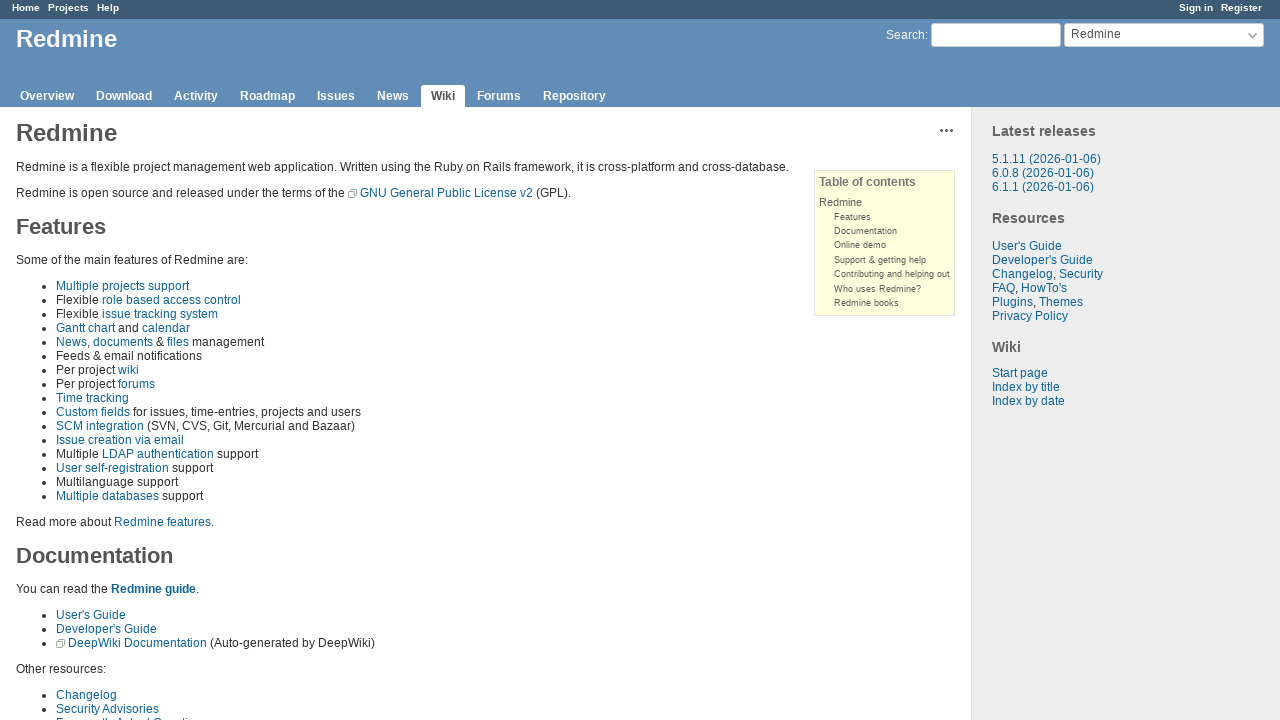

Clicked Register link on homepage at (1242, 8) on a:has-text('Register')
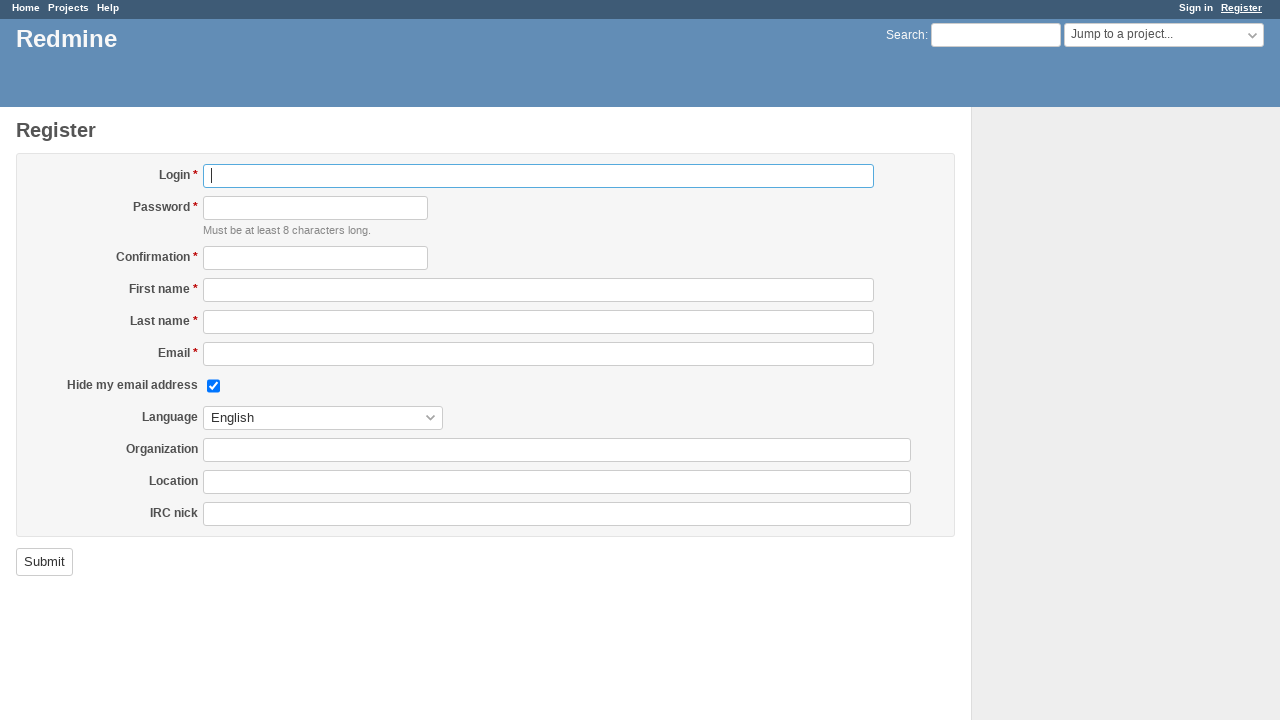

Registration page header loaded successfully
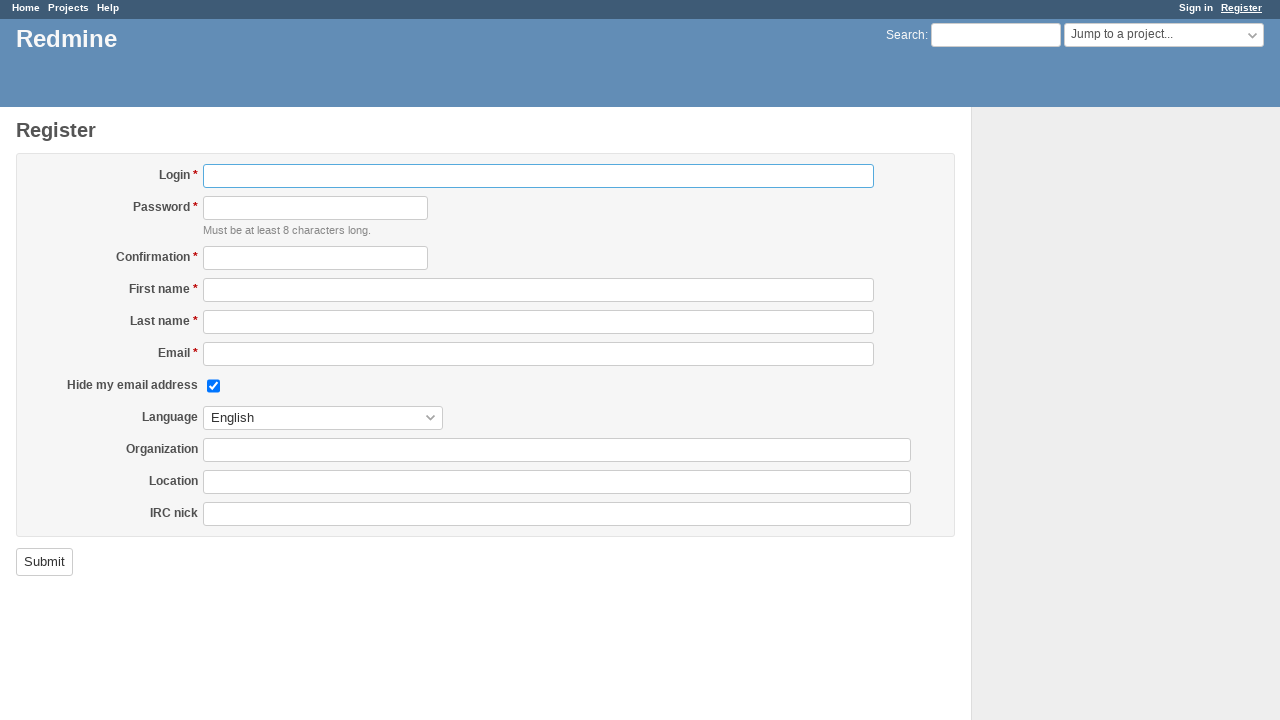

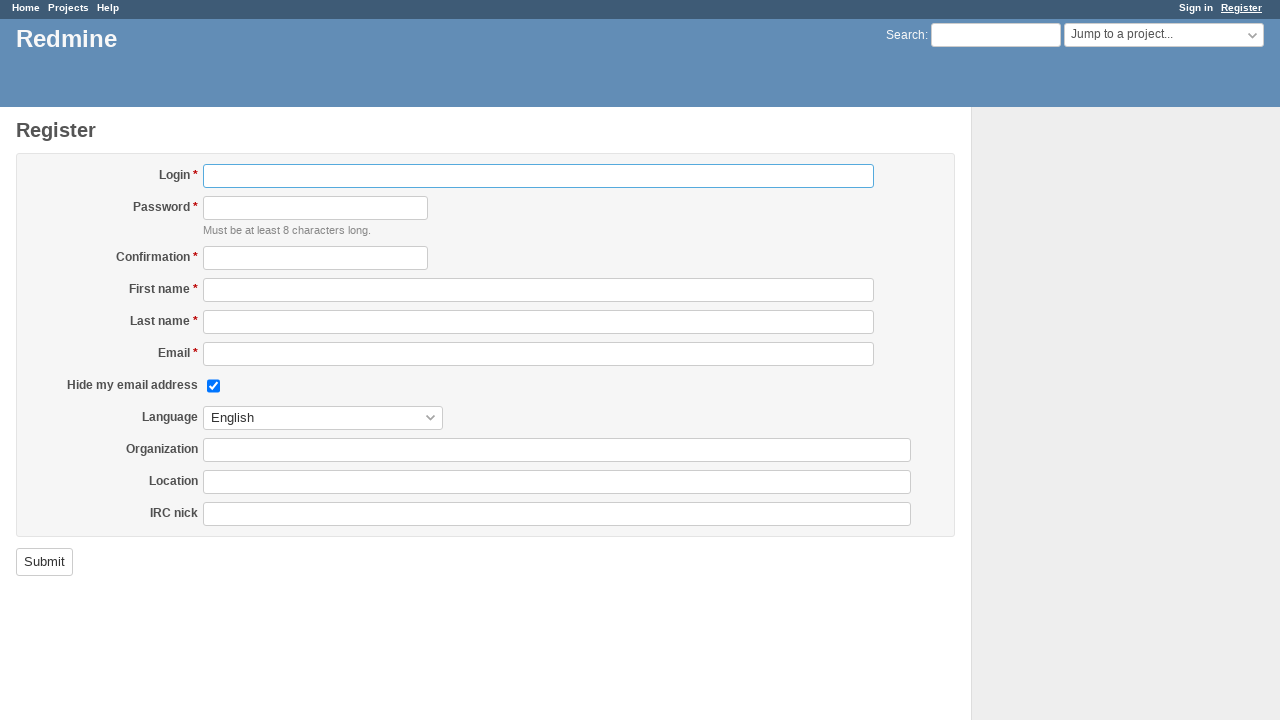